Tests a registration form by filling in firstname, lastname, and email fields, then submitting and verifying the success message

Starting URL: http://suninjuly.github.io/registration1.html

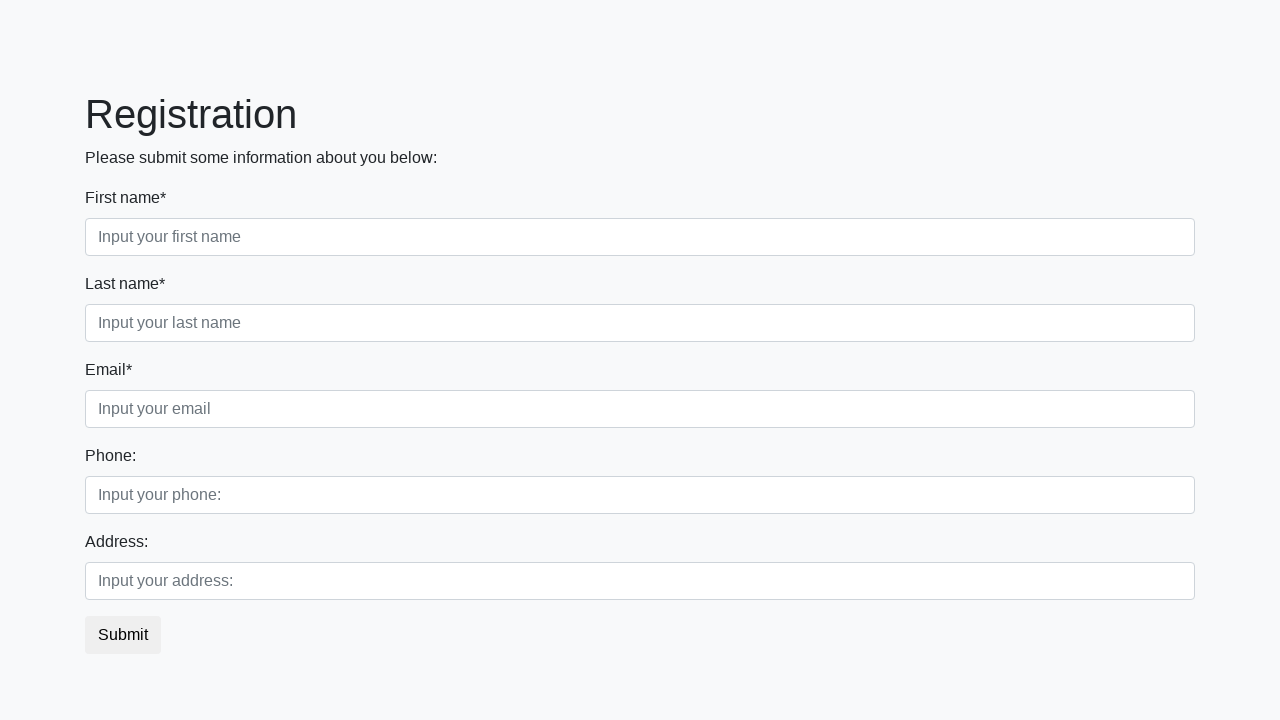

Filled firstname field with 'Firstname' on body > div > form > div.first_block > div.form-group.first_class > input
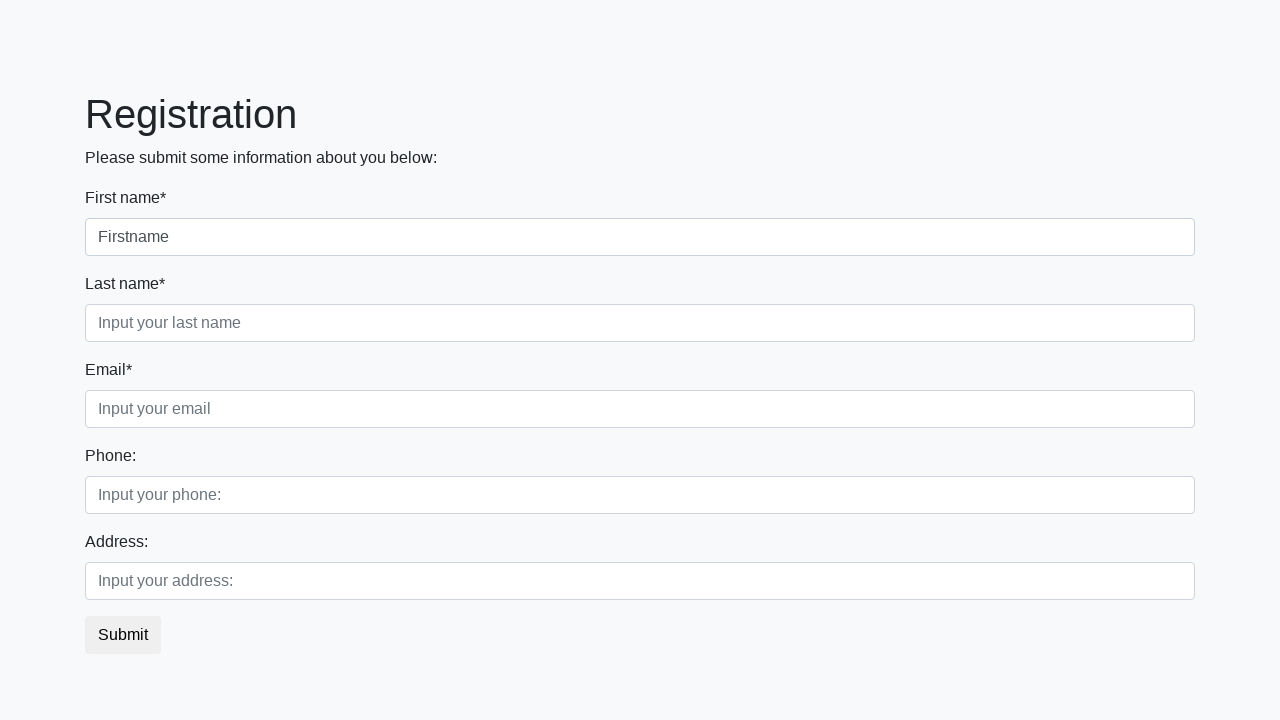

Filled lastname field with 'Lastname' on body div > form > div.first_block > div.form-group.second_class > input
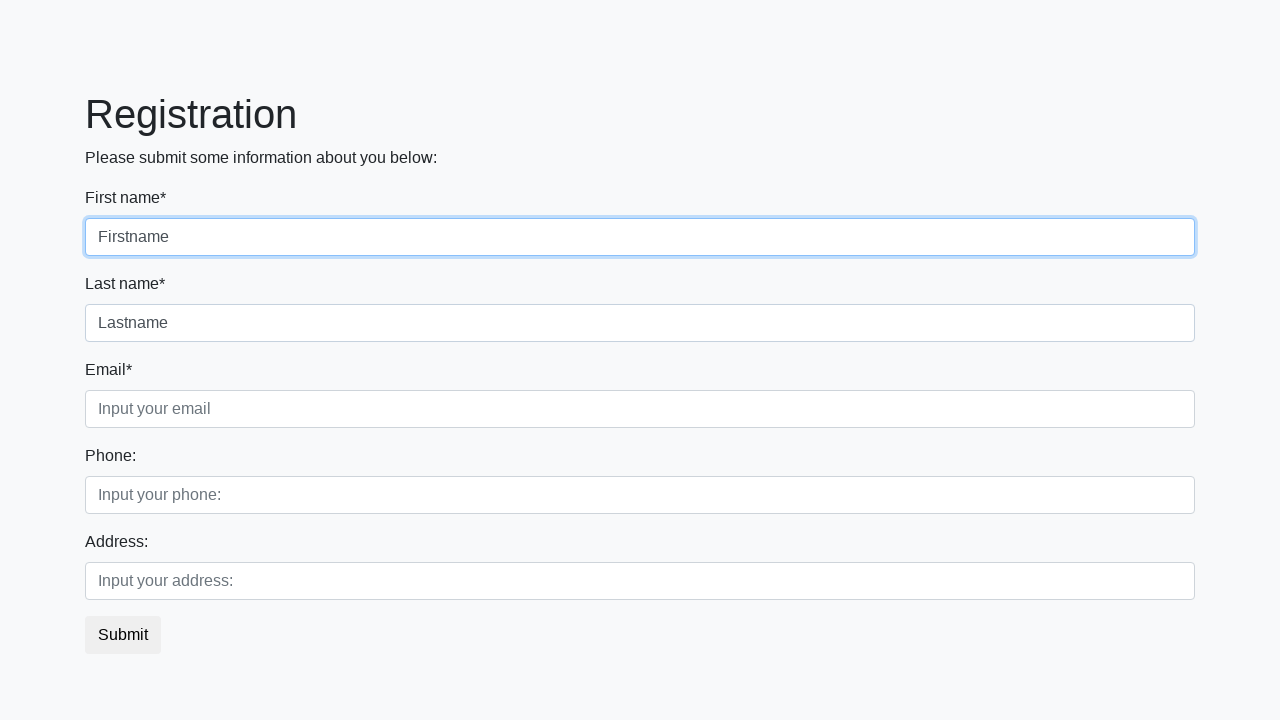

Filled email field with 'email@email.com' on body > div > form > div.first_block > div.form-group.third_class > input
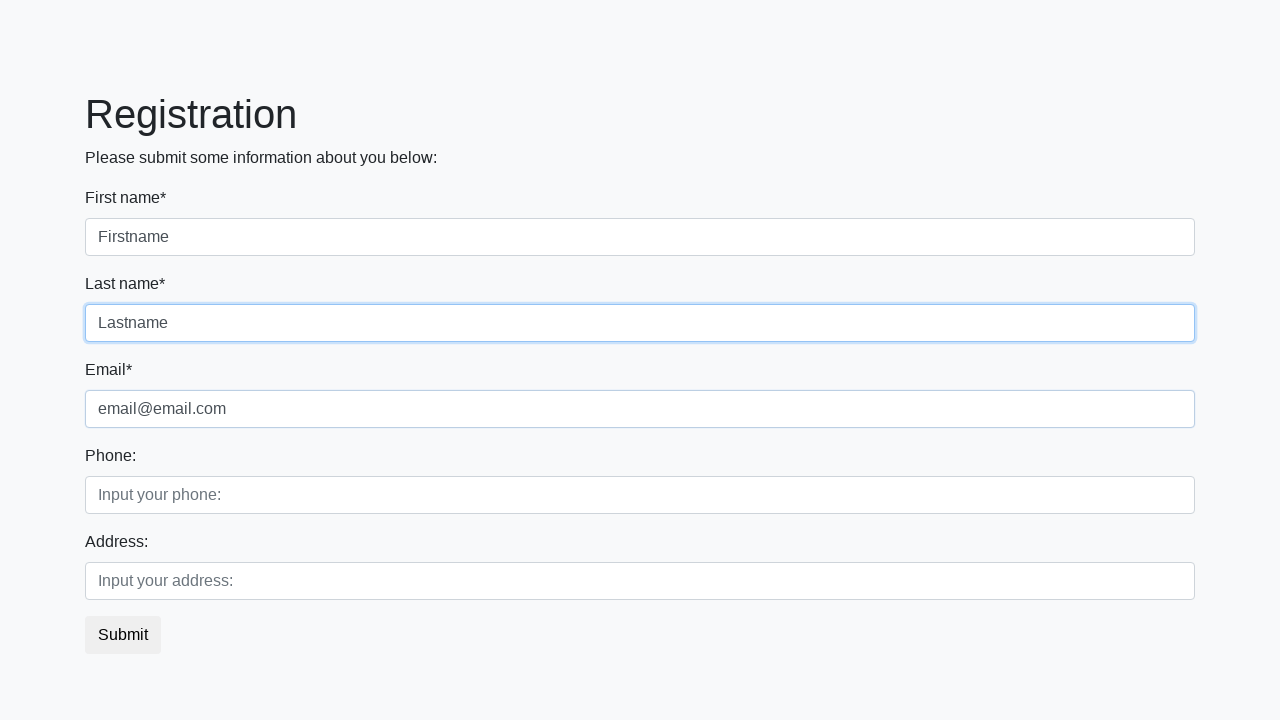

Clicked submit button at (123, 635) on button.btn
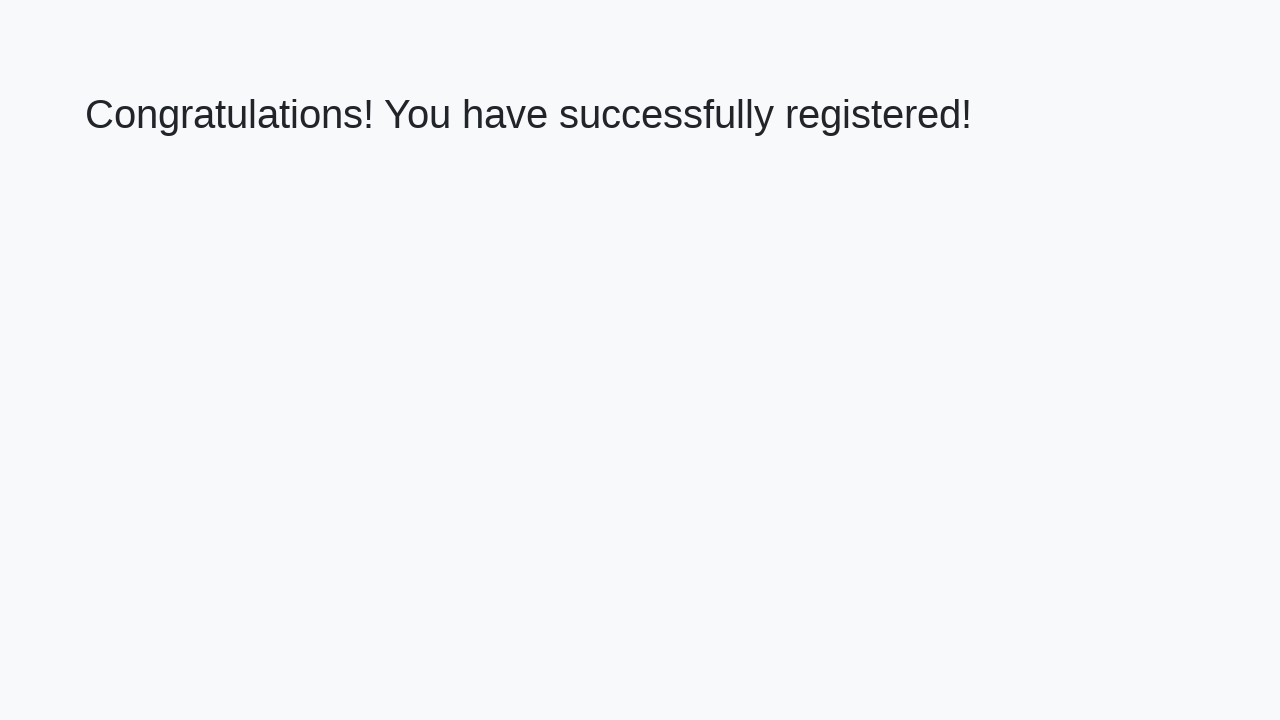

Success message appeared
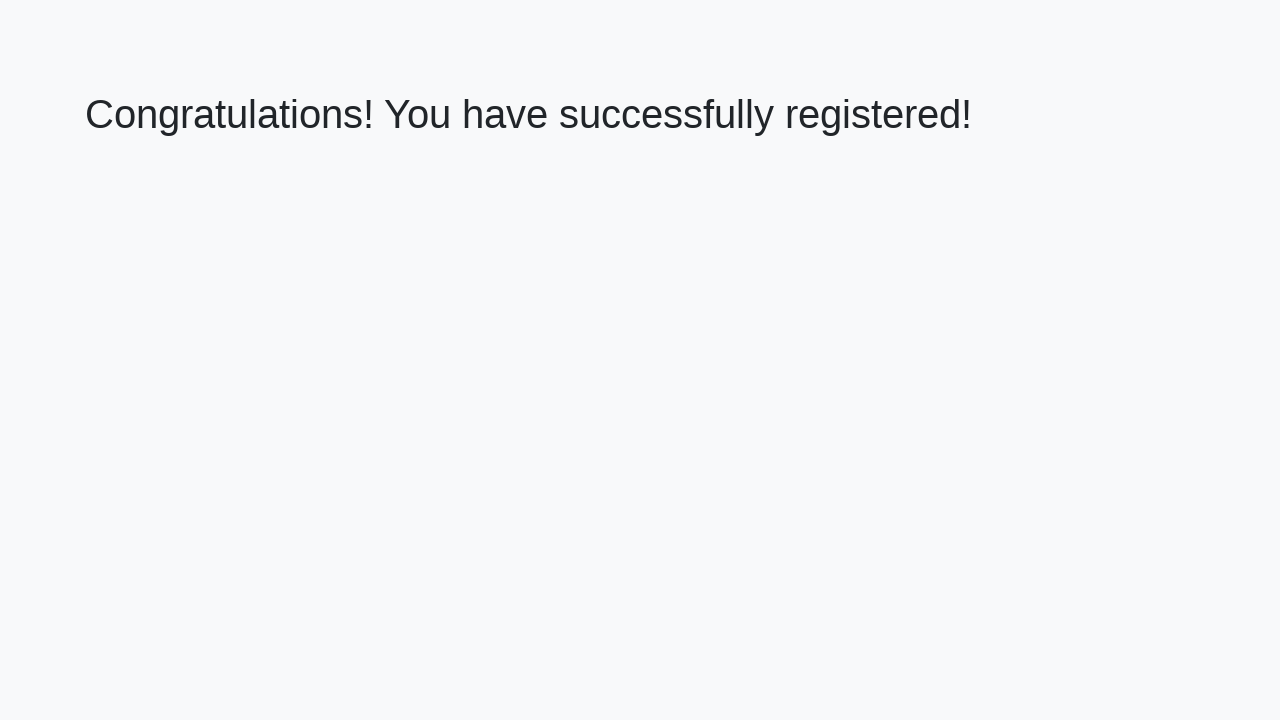

Retrieved success message text: 'Congratulations! You have successfully registered!'
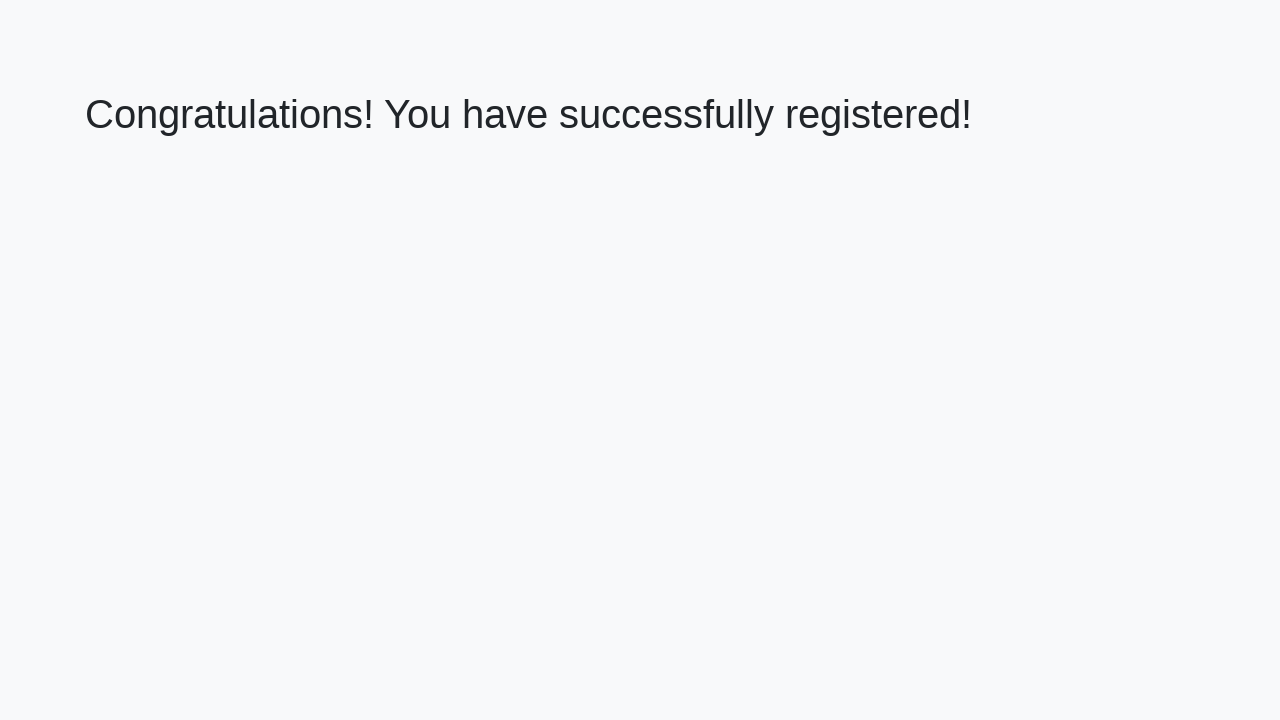

Verified success message matches expected text
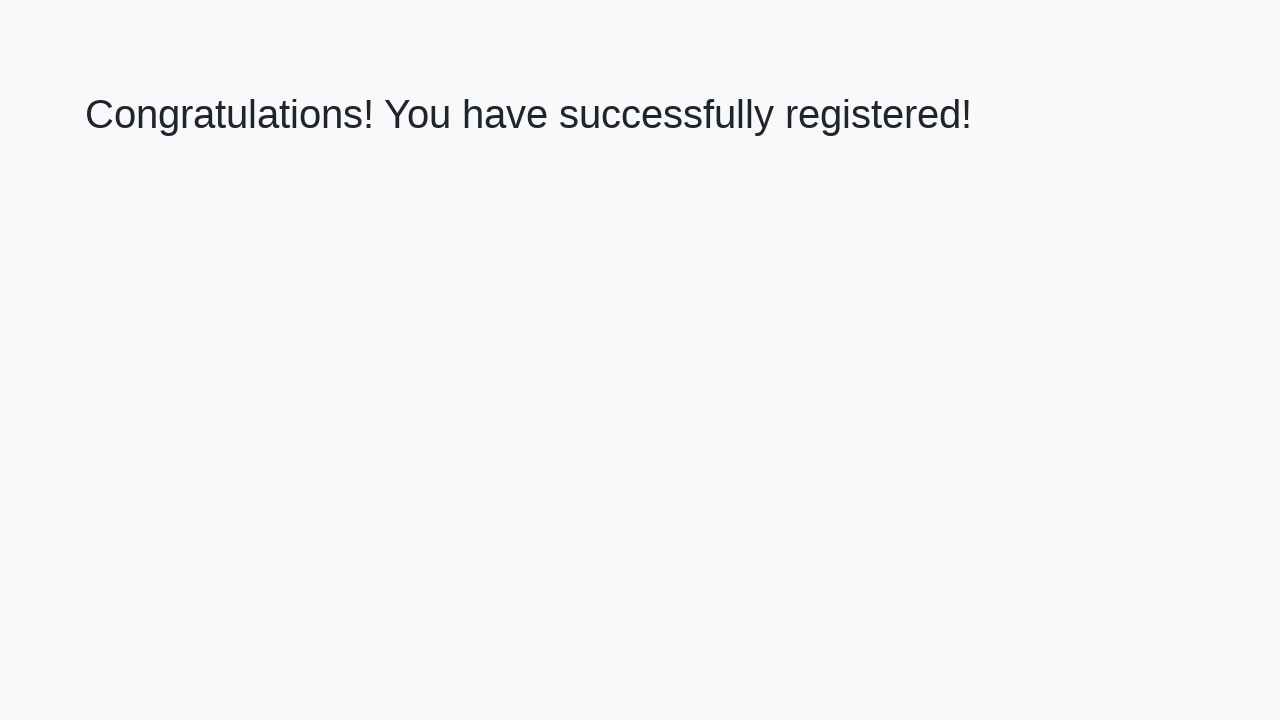

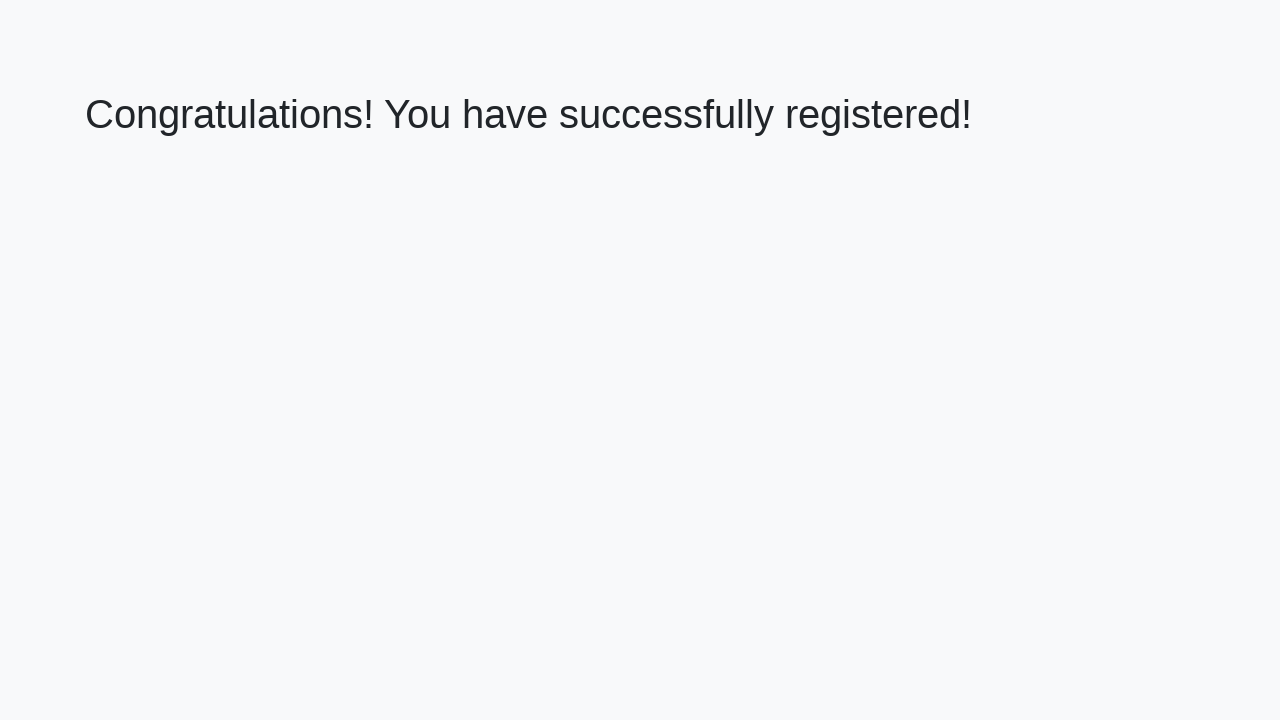